Tests browser alert handling by clicking a button that triggers a simple alert and accepting it

Starting URL: https://training-support.net/webelements/alerts

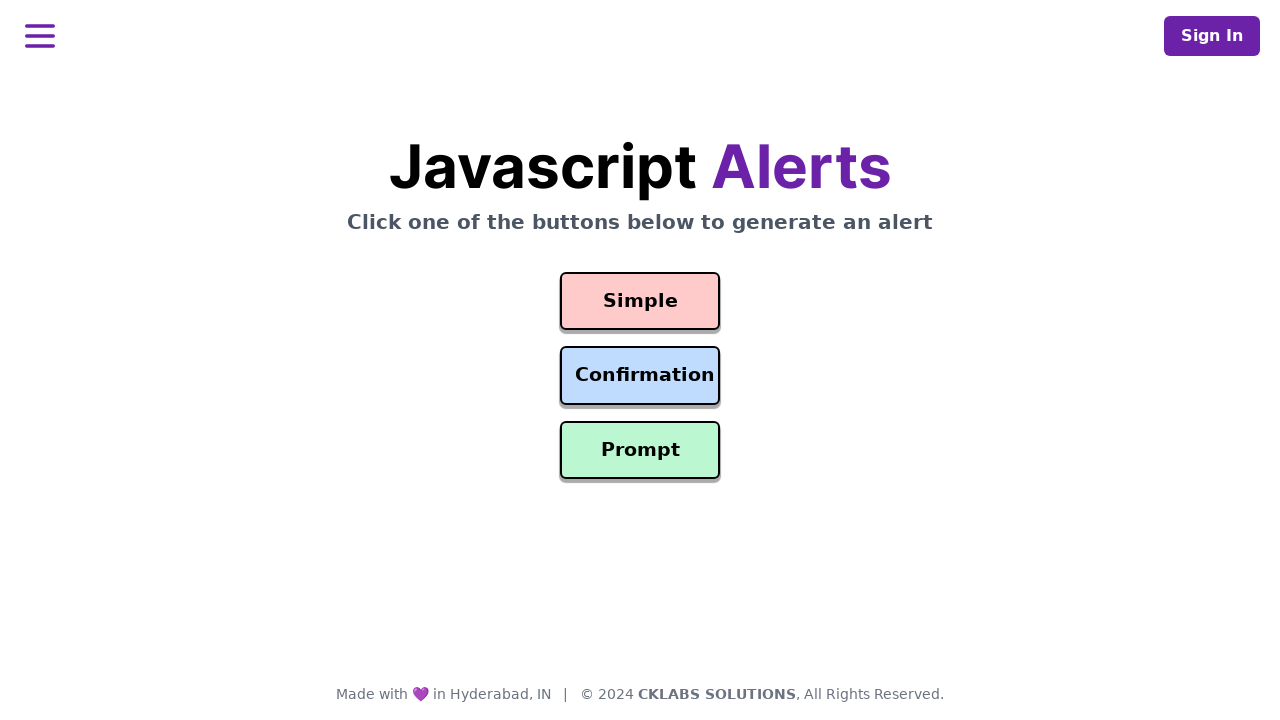

Clicked the simple alert button at (640, 301) on #simple
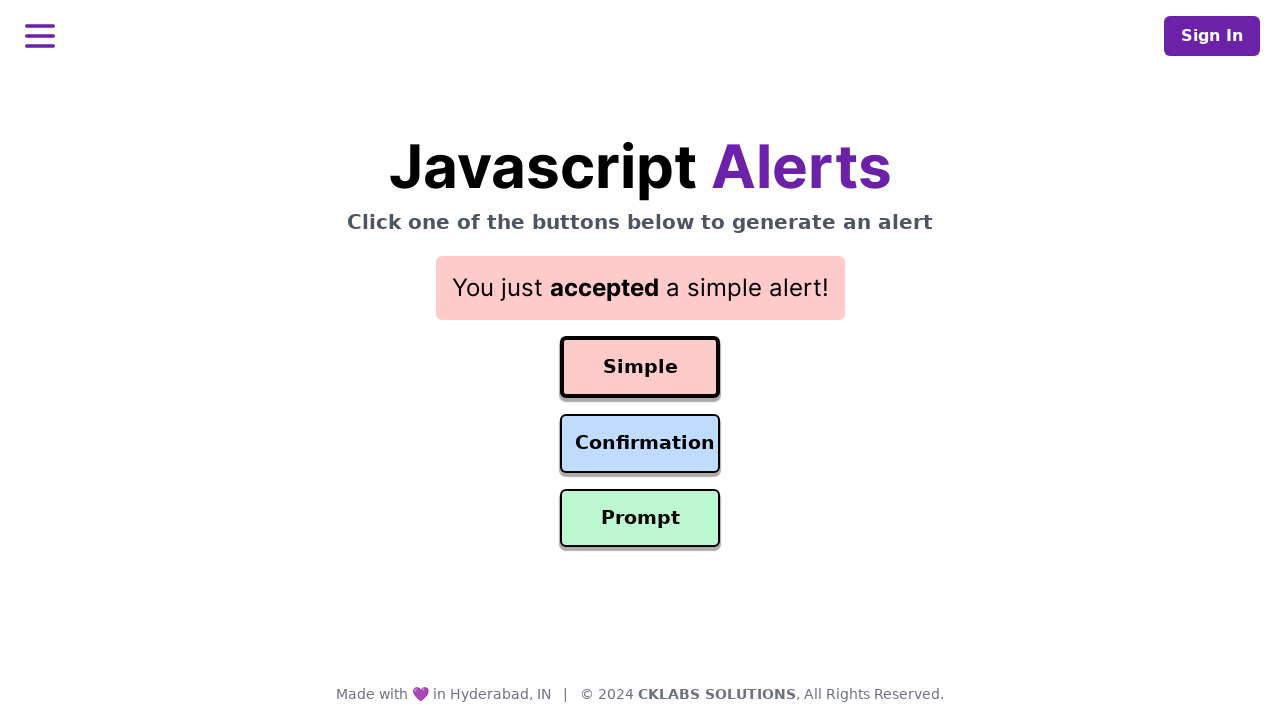

Set up dialog handler to accept alerts
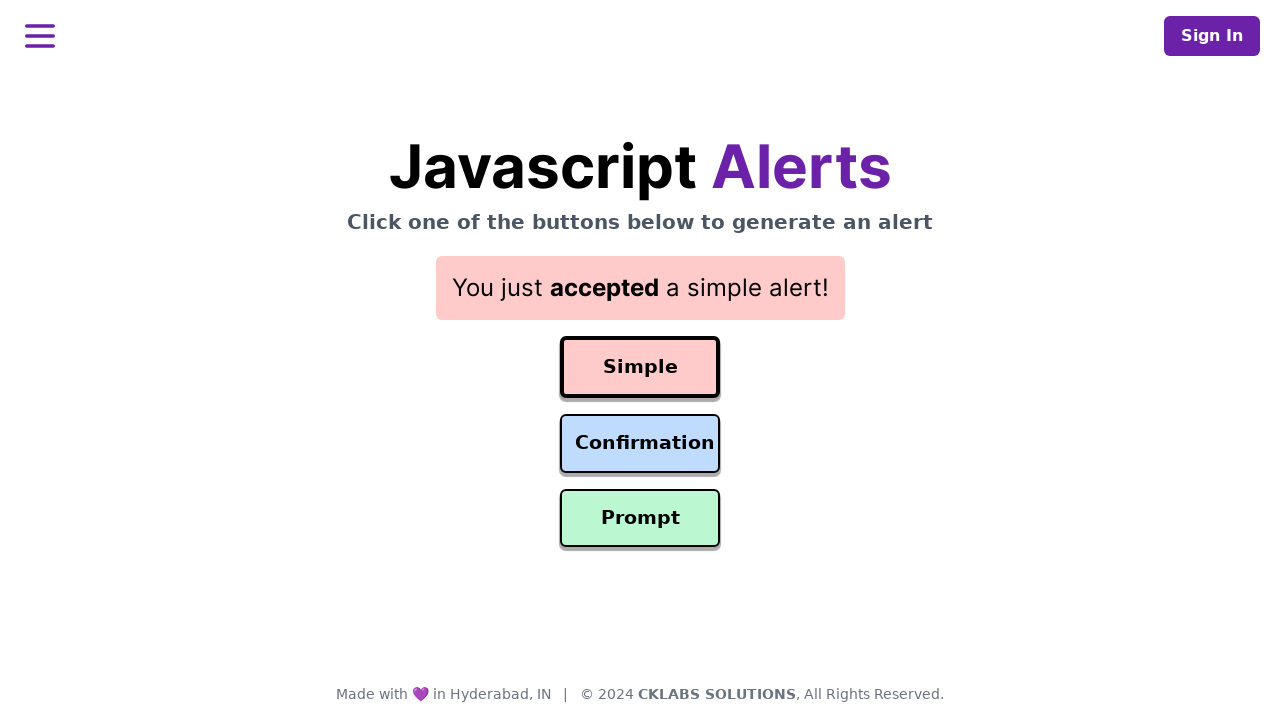

Waited for alert interaction to complete
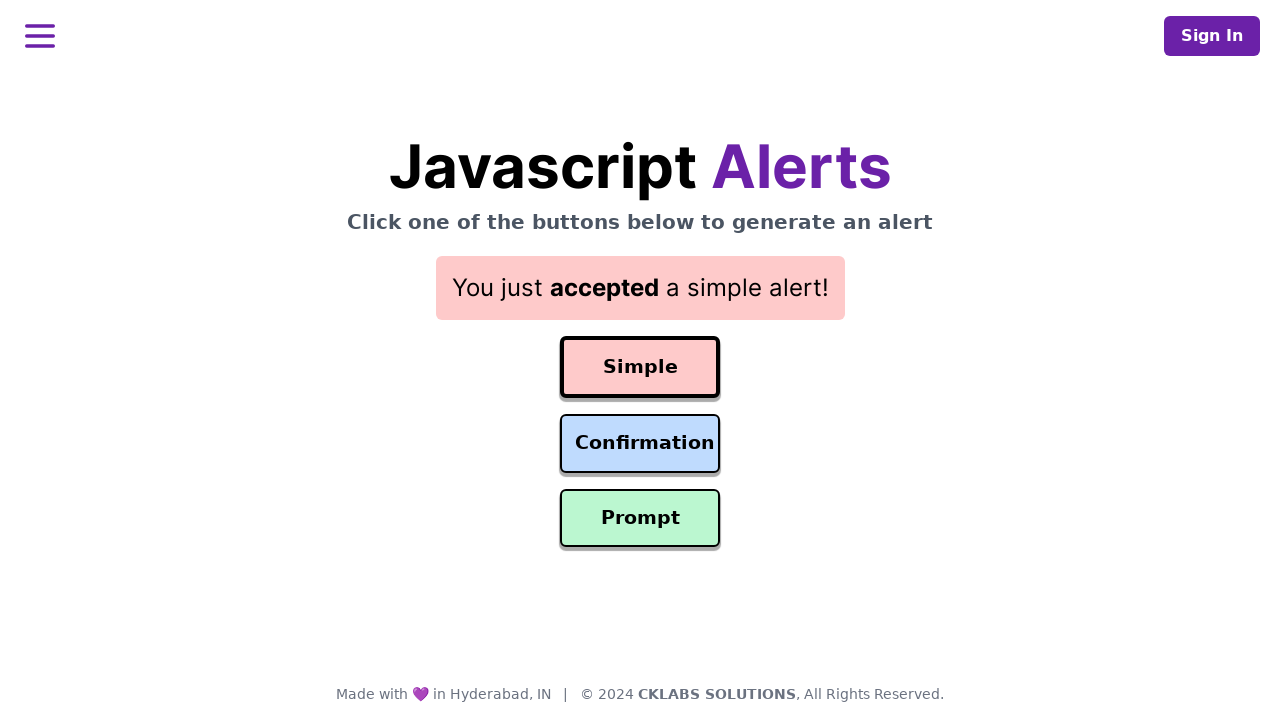

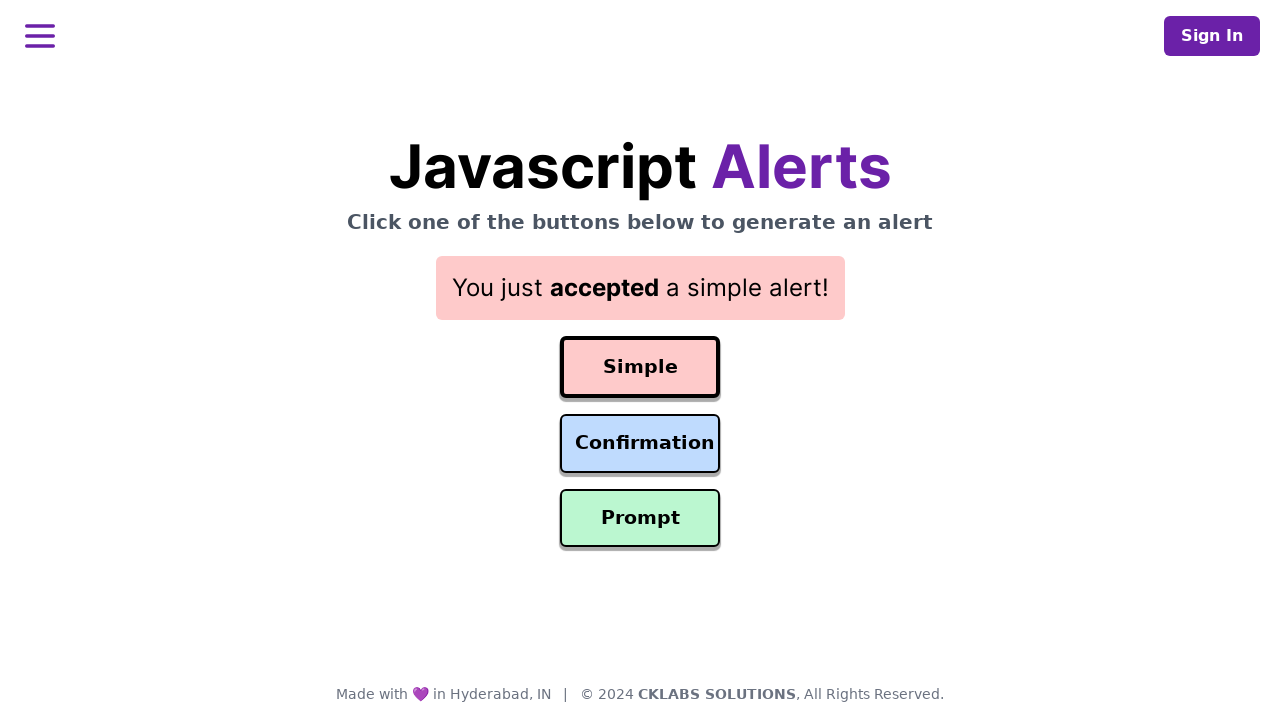